Tests dropdown selection functionality by selecting options using different methods (visible text, index, and value) and iterating through all available options

Starting URL: https://training-support.net/webelements/selects

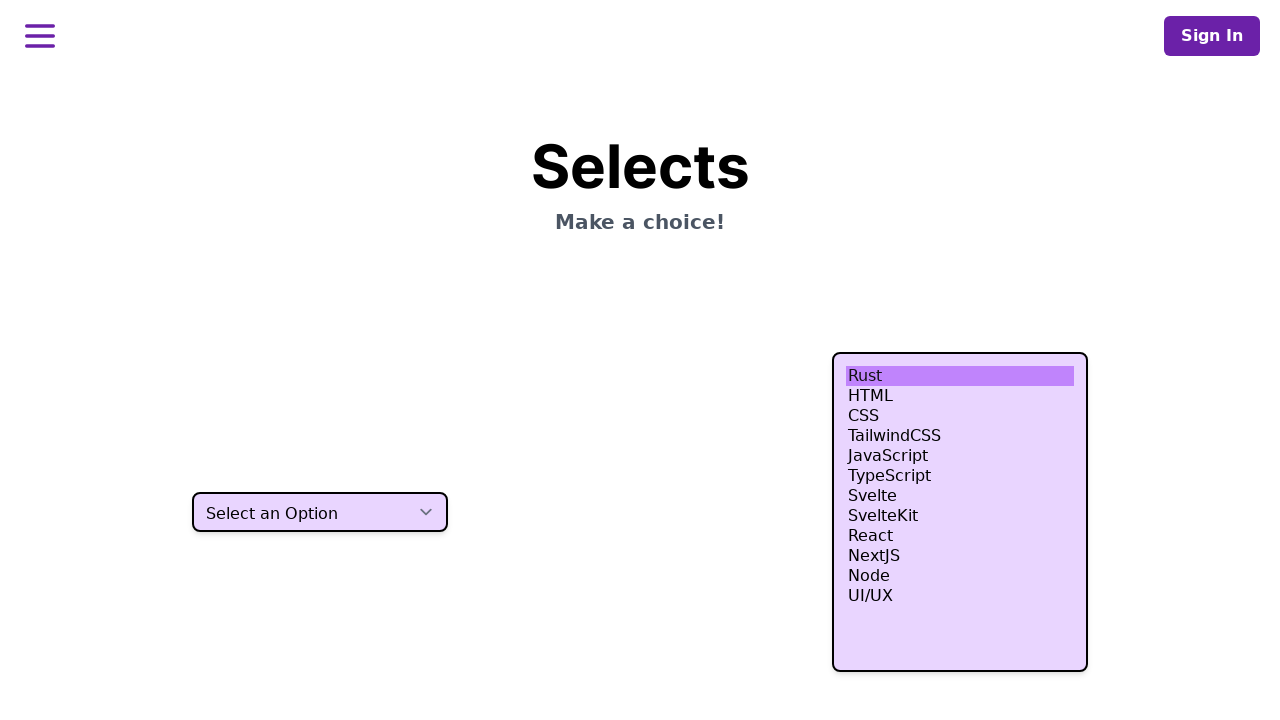

Located dropdown element with class h-10
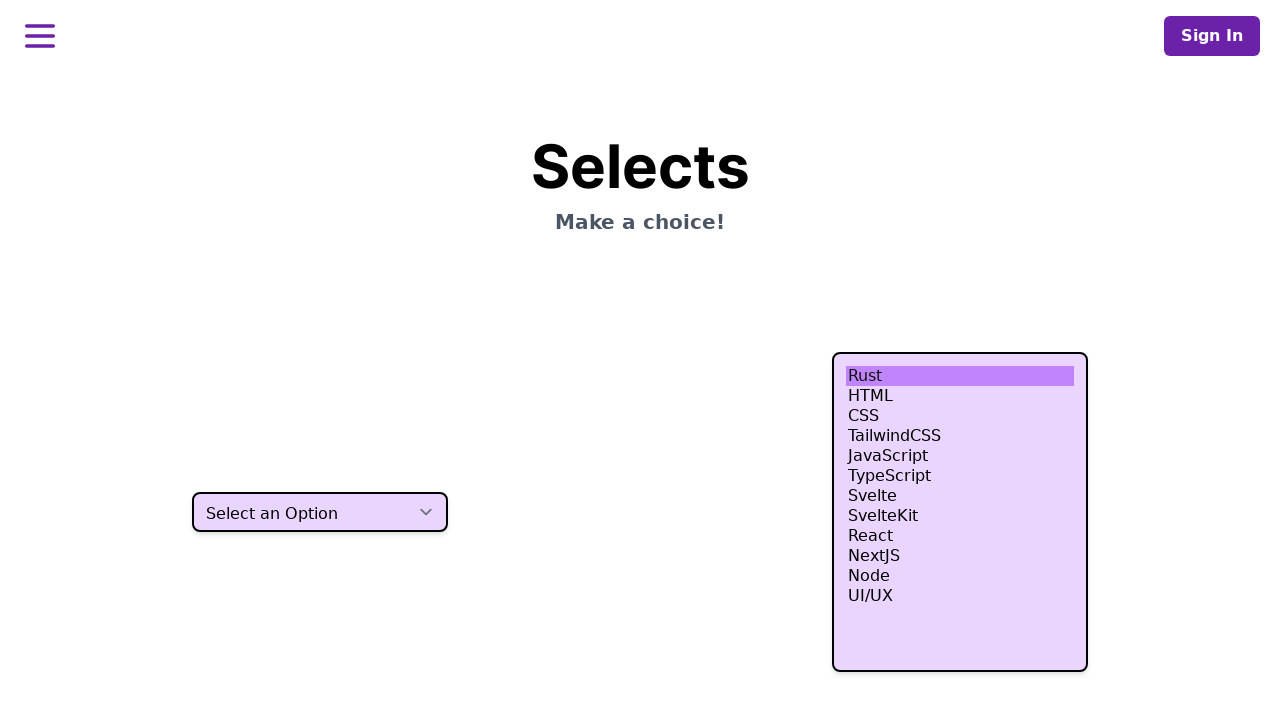

Selected dropdown option by visible text 'Two' on select.h-10
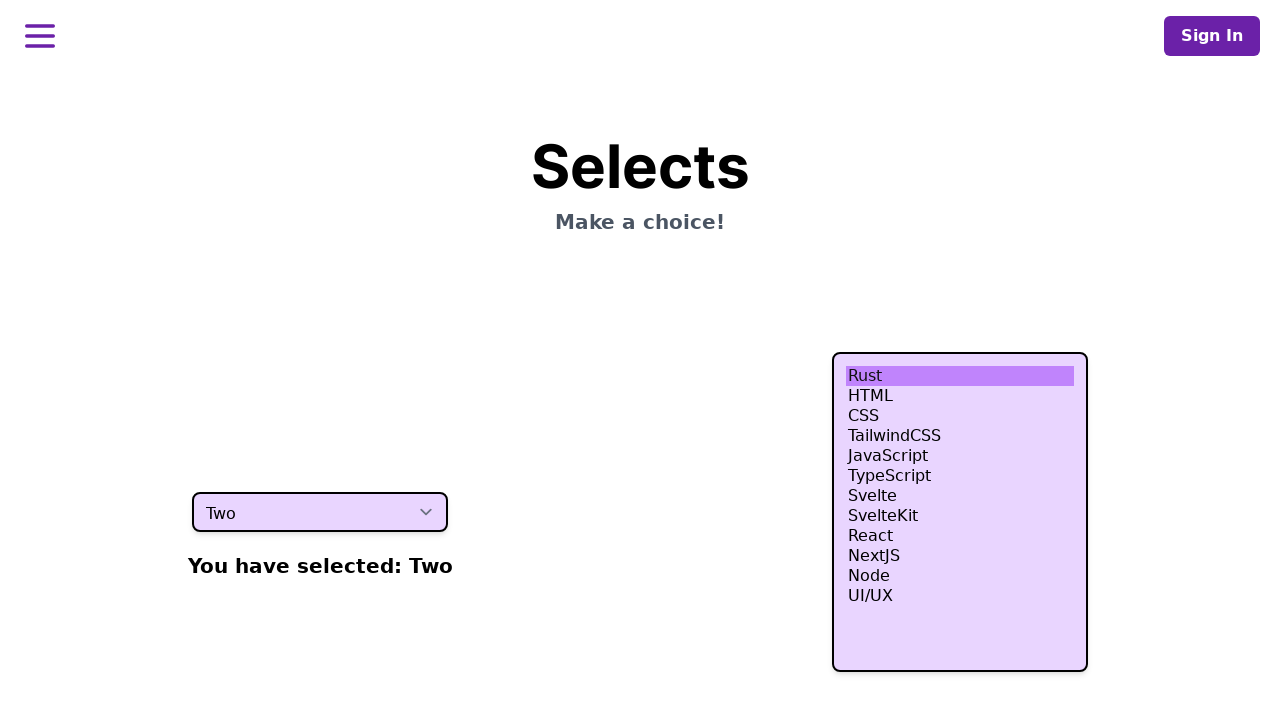

Selected dropdown option by index 3 on select.h-10
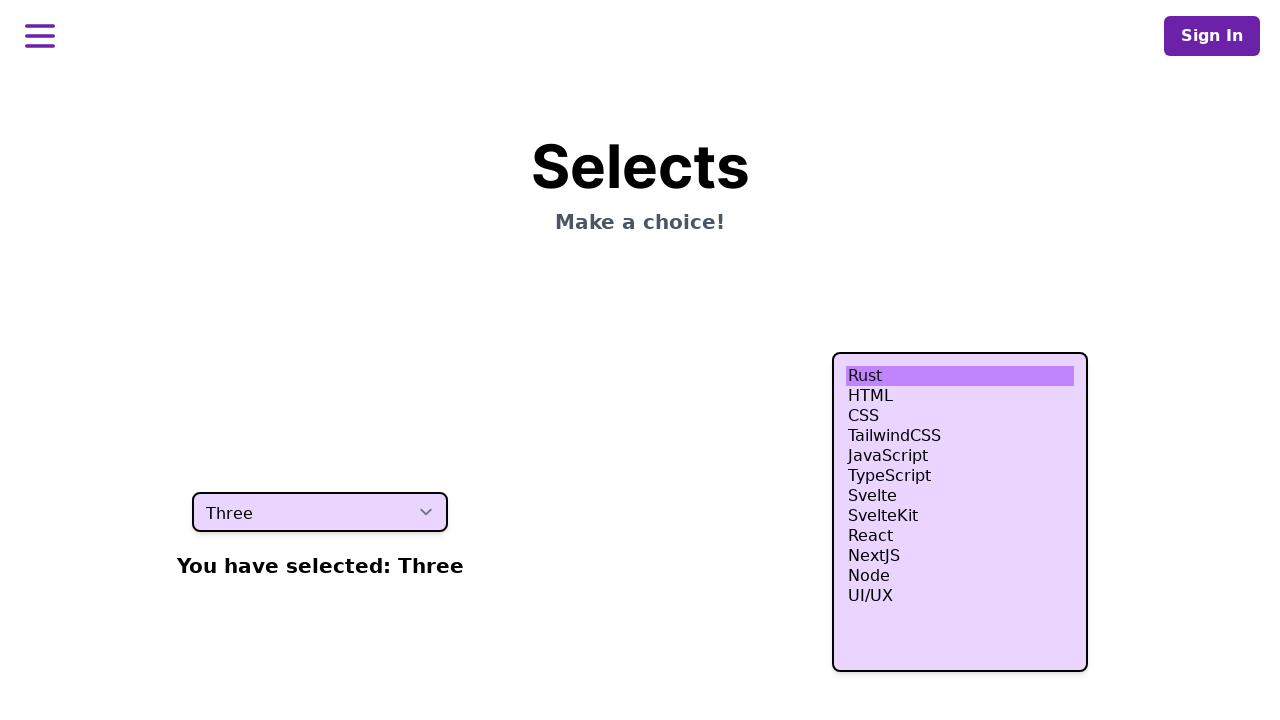

Selected dropdown option by value attribute 'four' on select.h-10
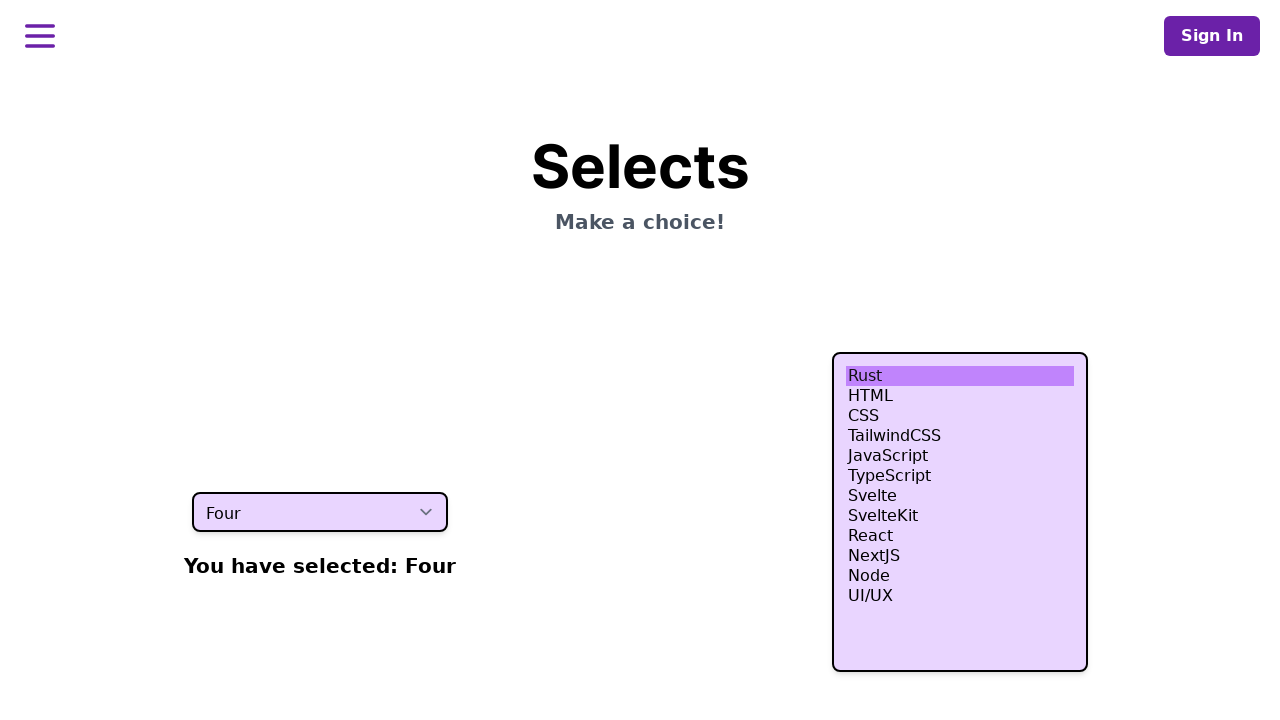

Retrieved all dropdown options
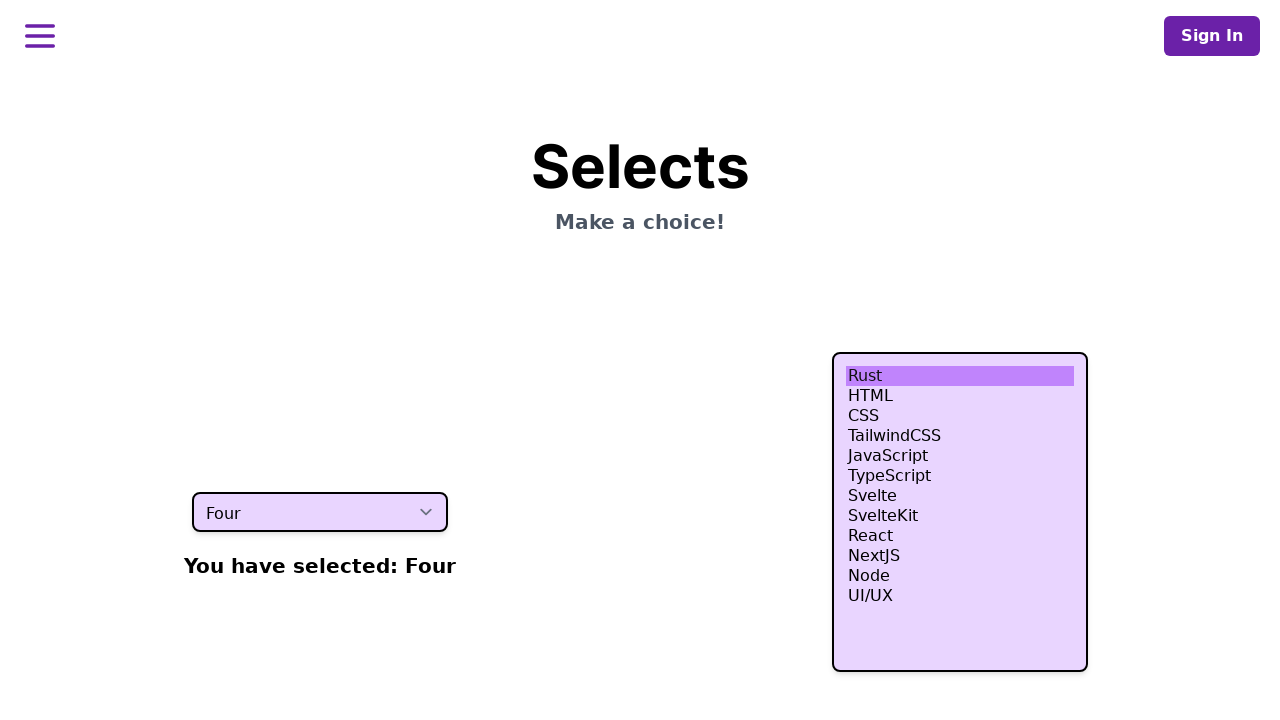

Retrieved text content from dropdown option: 'Select an Option'
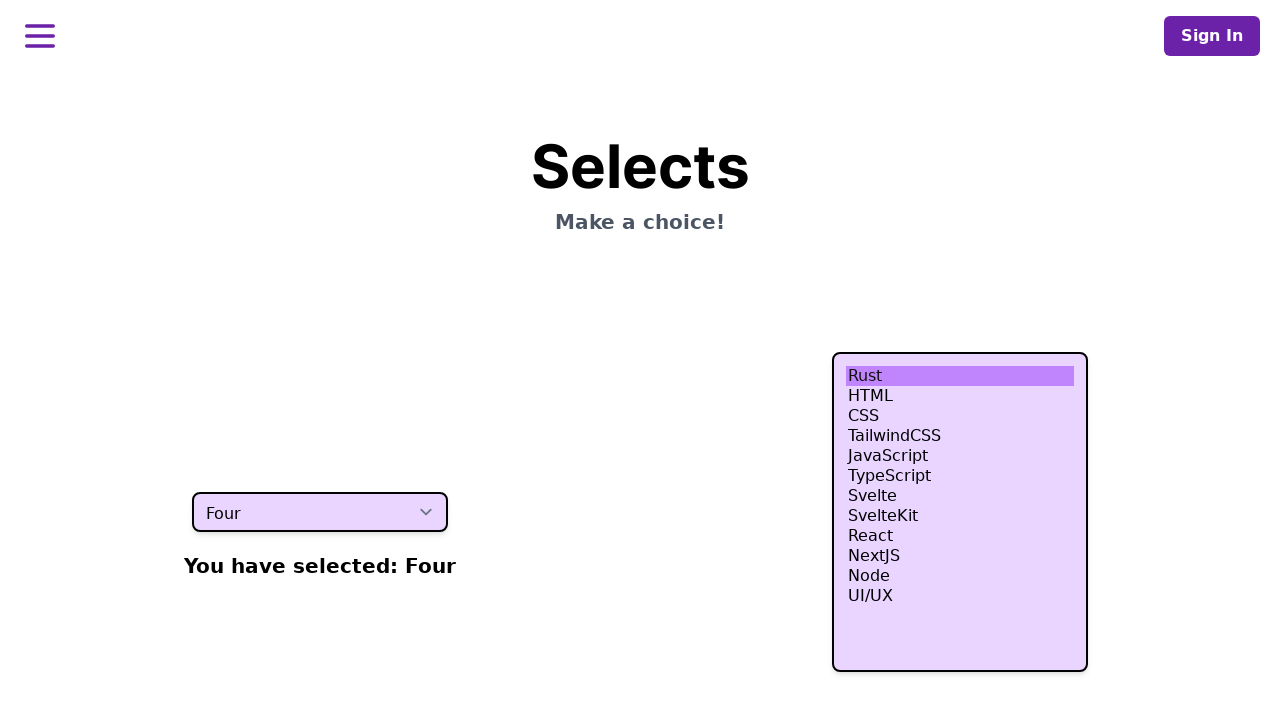

Retrieved text content from dropdown option: 'One'
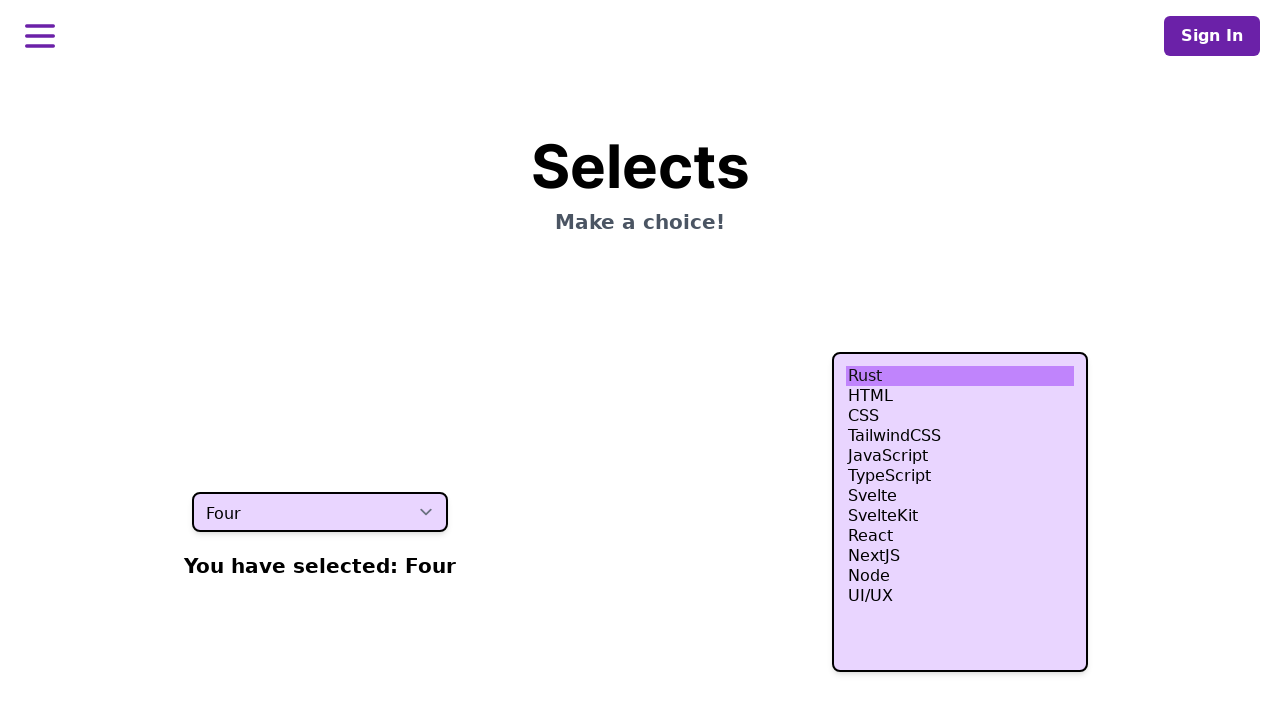

Retrieved text content from dropdown option: 'Two'
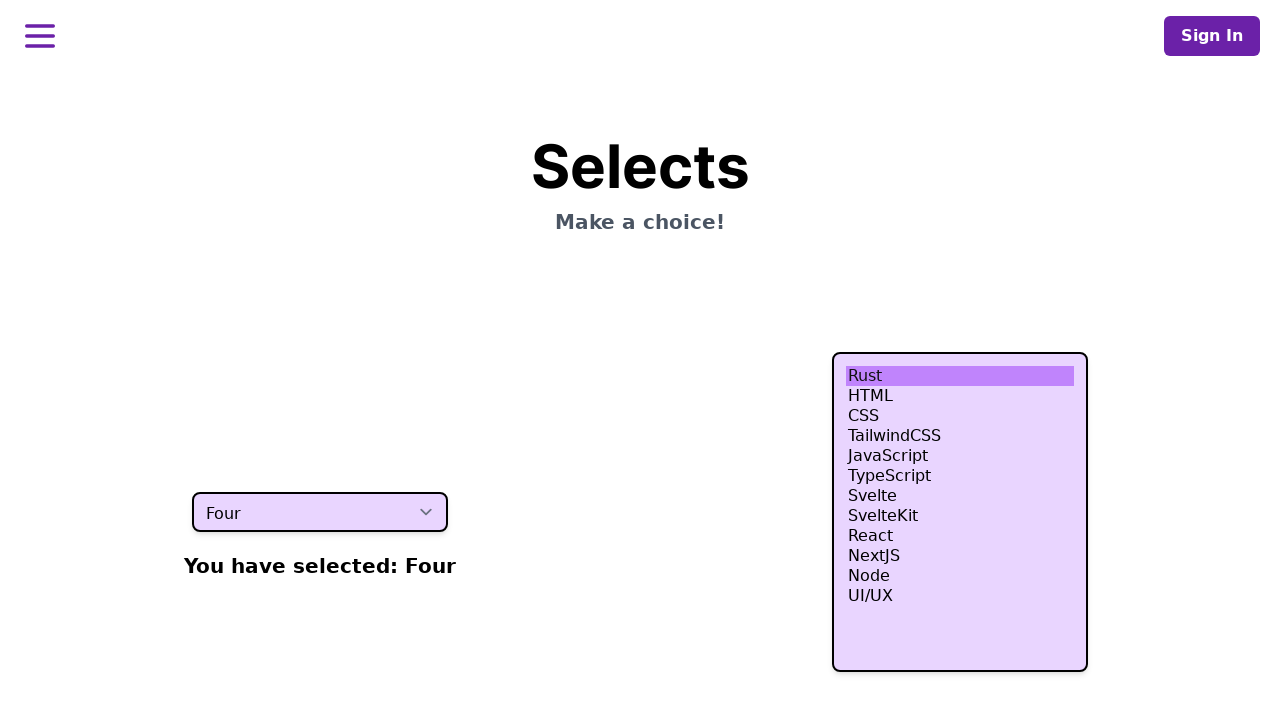

Retrieved text content from dropdown option: 'Three'
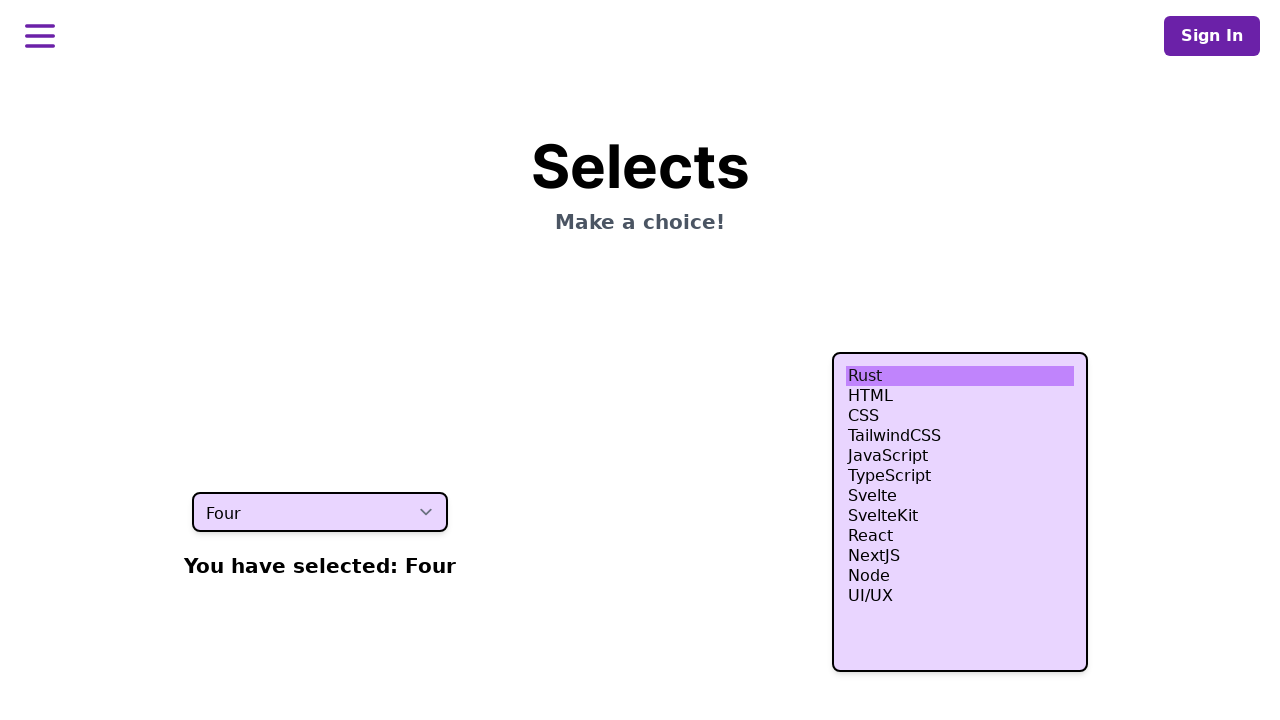

Retrieved text content from dropdown option: 'Four'
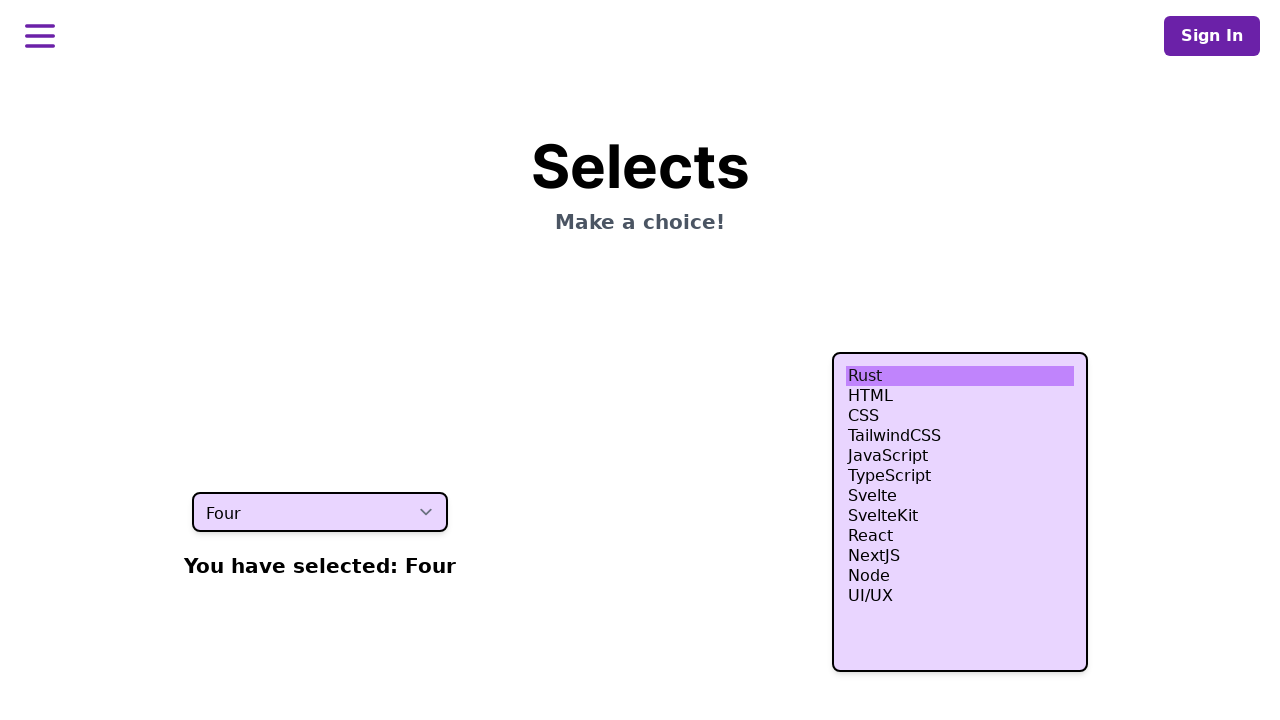

Retrieved text content from dropdown option: 'Five'
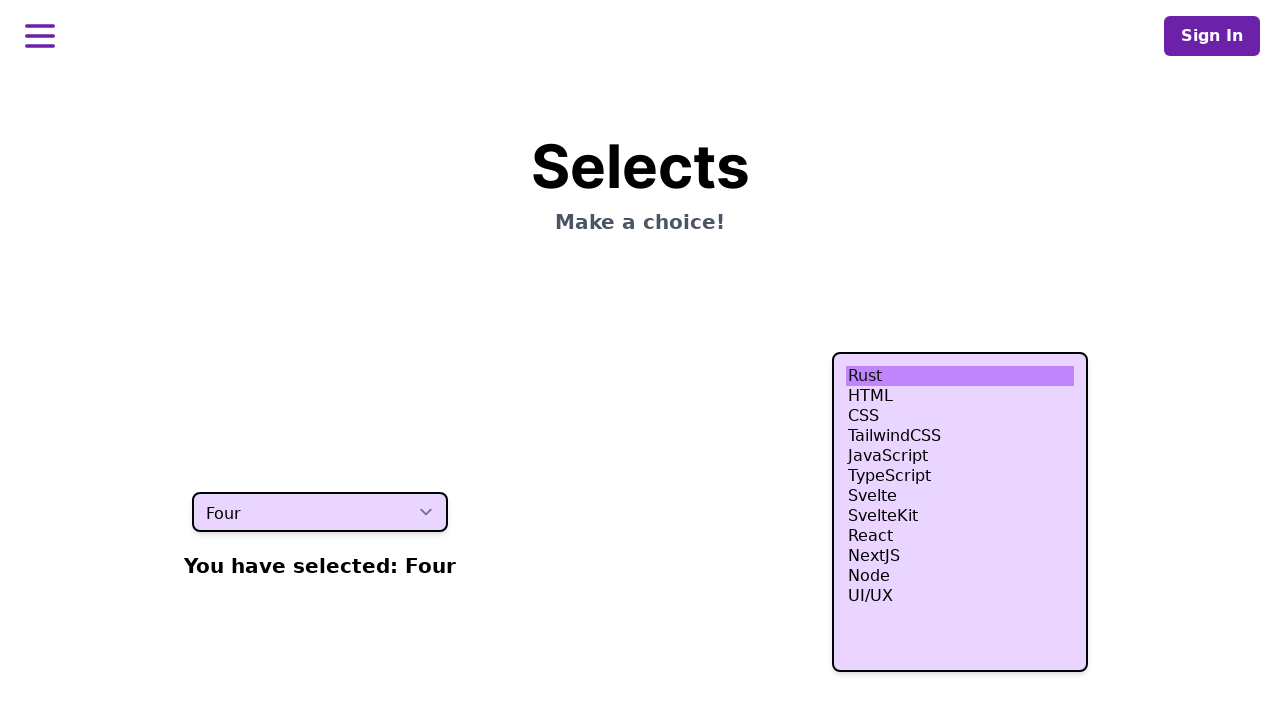

Retrieved text content from dropdown option: 'Six'
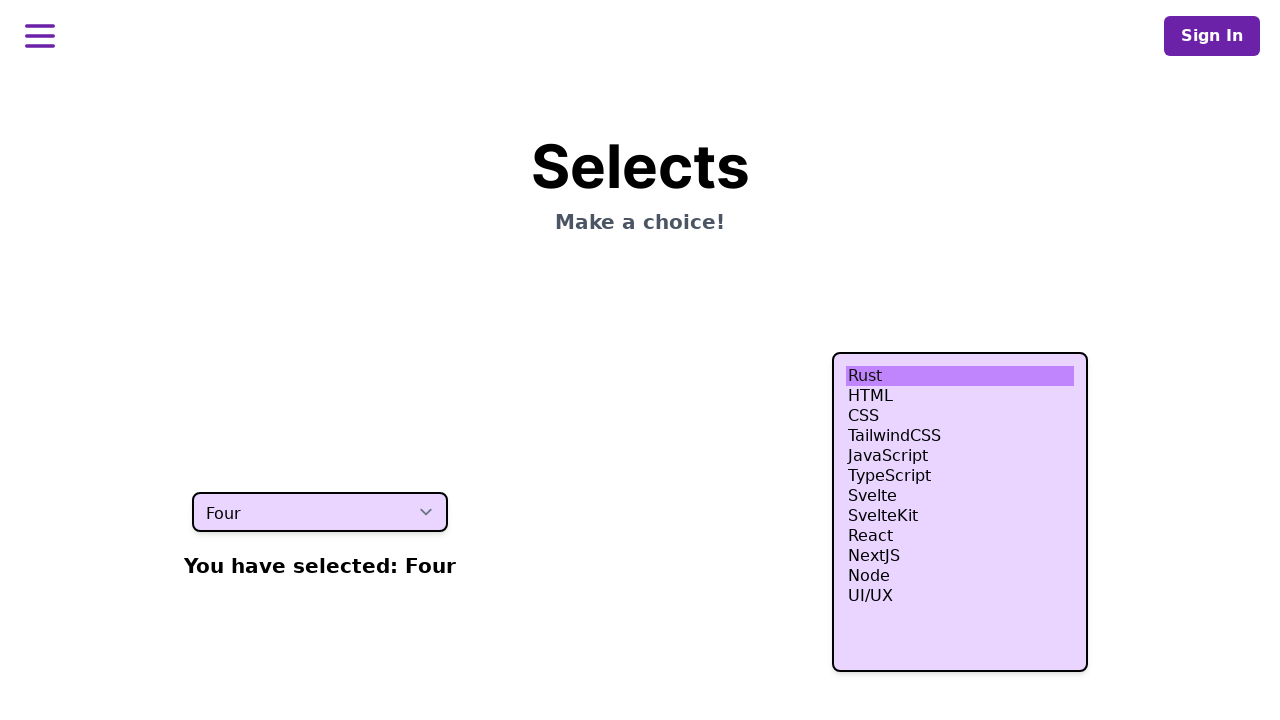

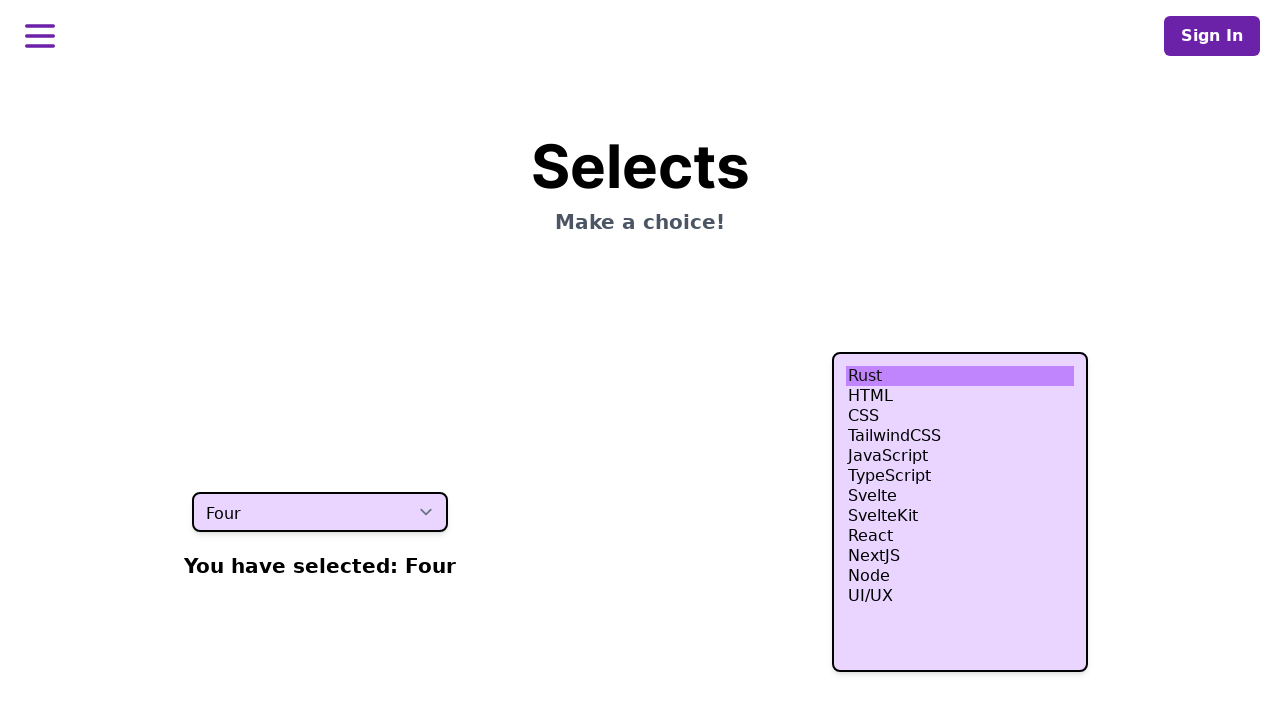